Tests the search functionality on python.org by entering a search query "pycon" and submitting the form

Starting URL: https://www.python.org

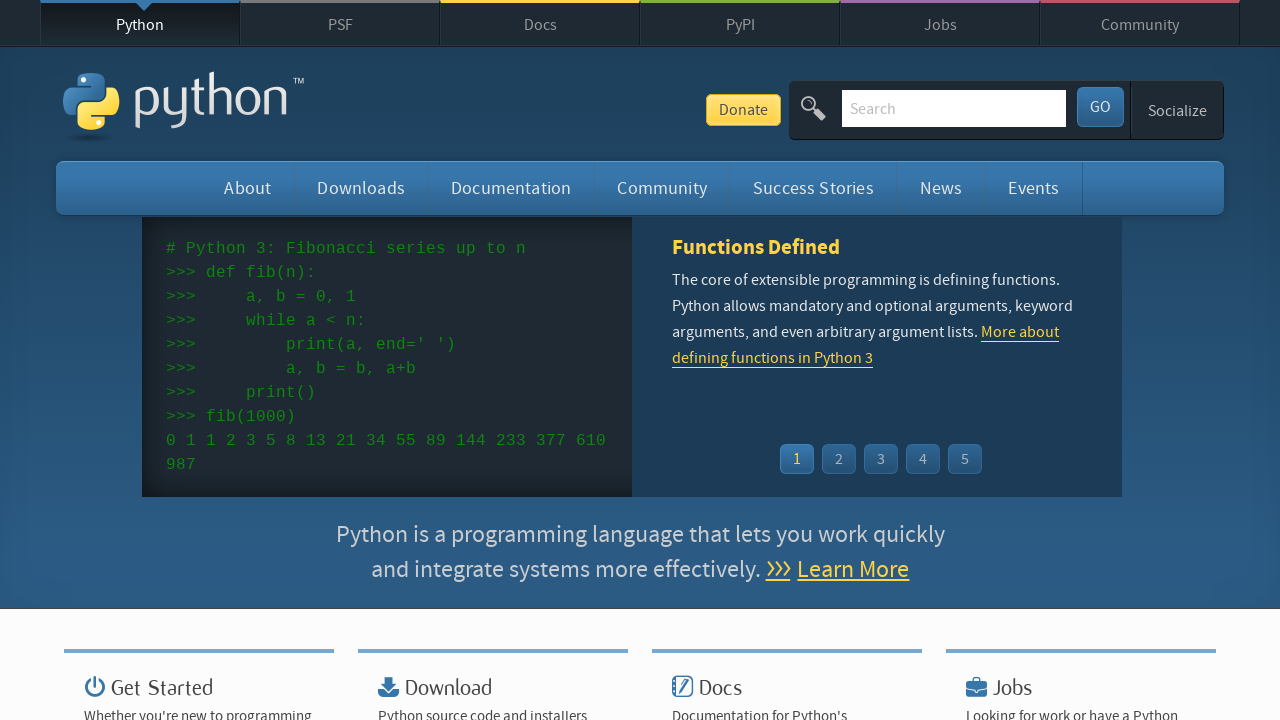

Filled search box with 'pycon' query on input[name='q']
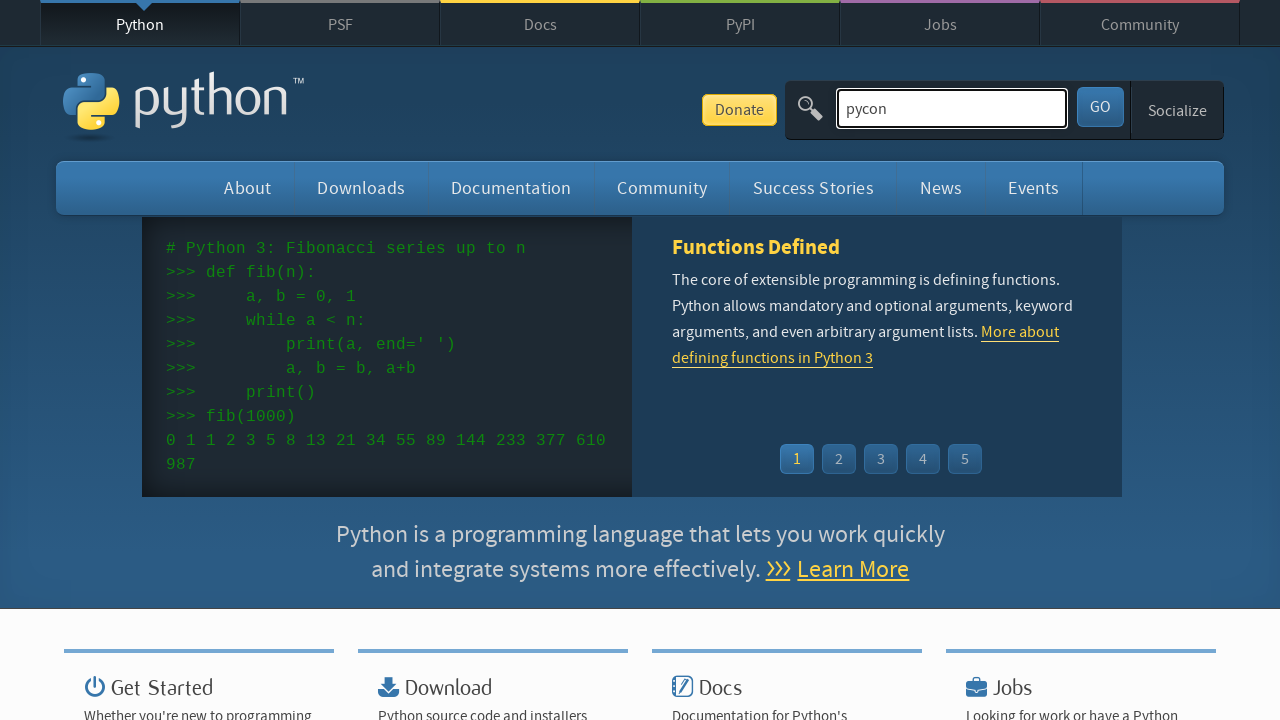

Pressed Enter to submit search form on input[name='q']
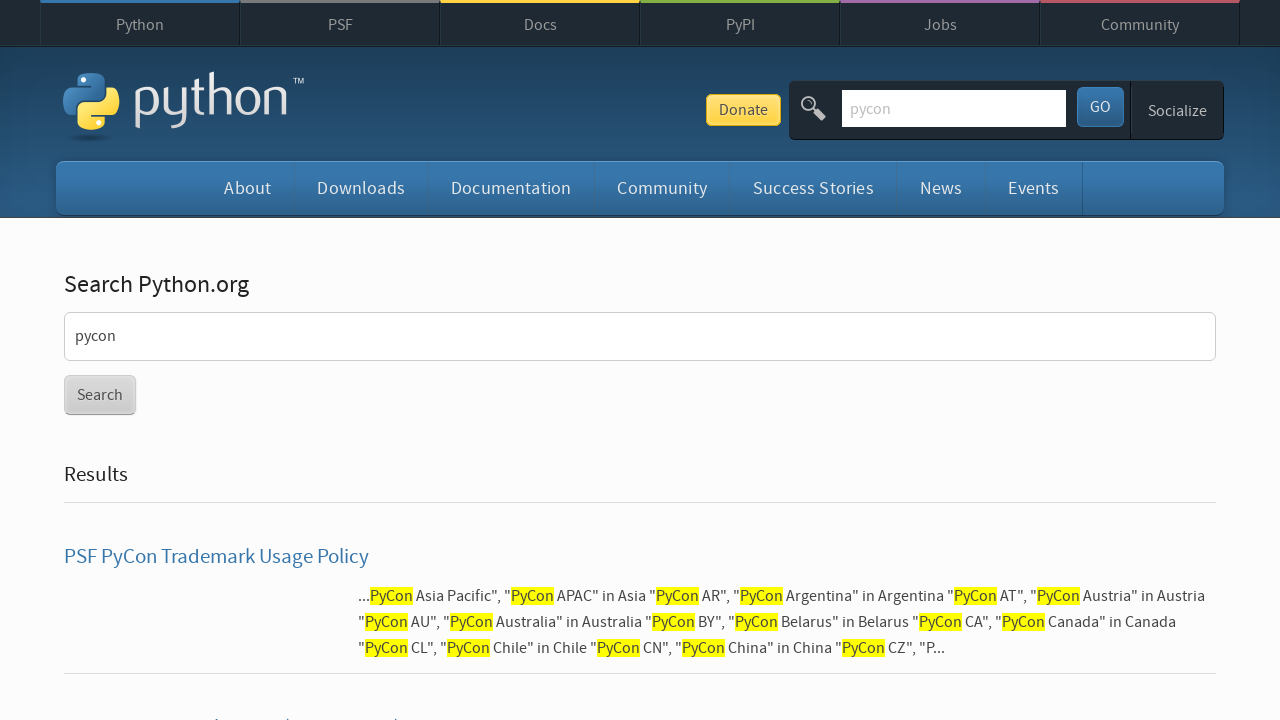

Search results page loaded successfully
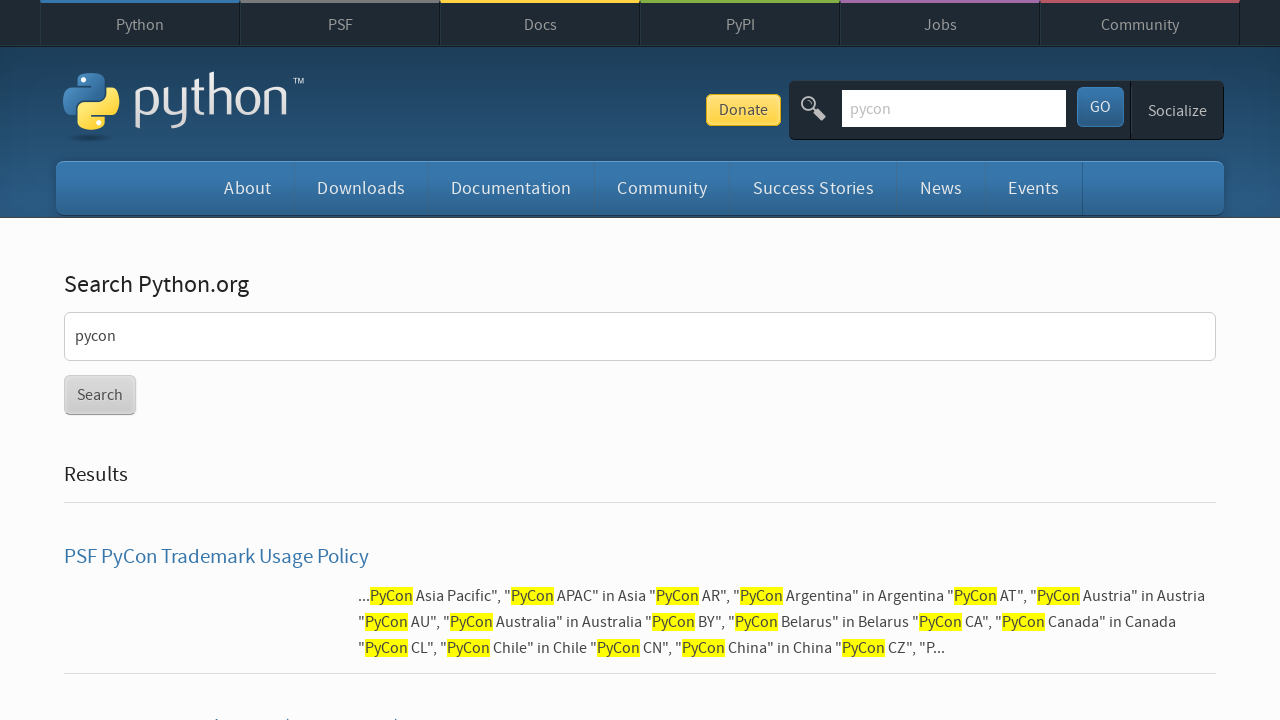

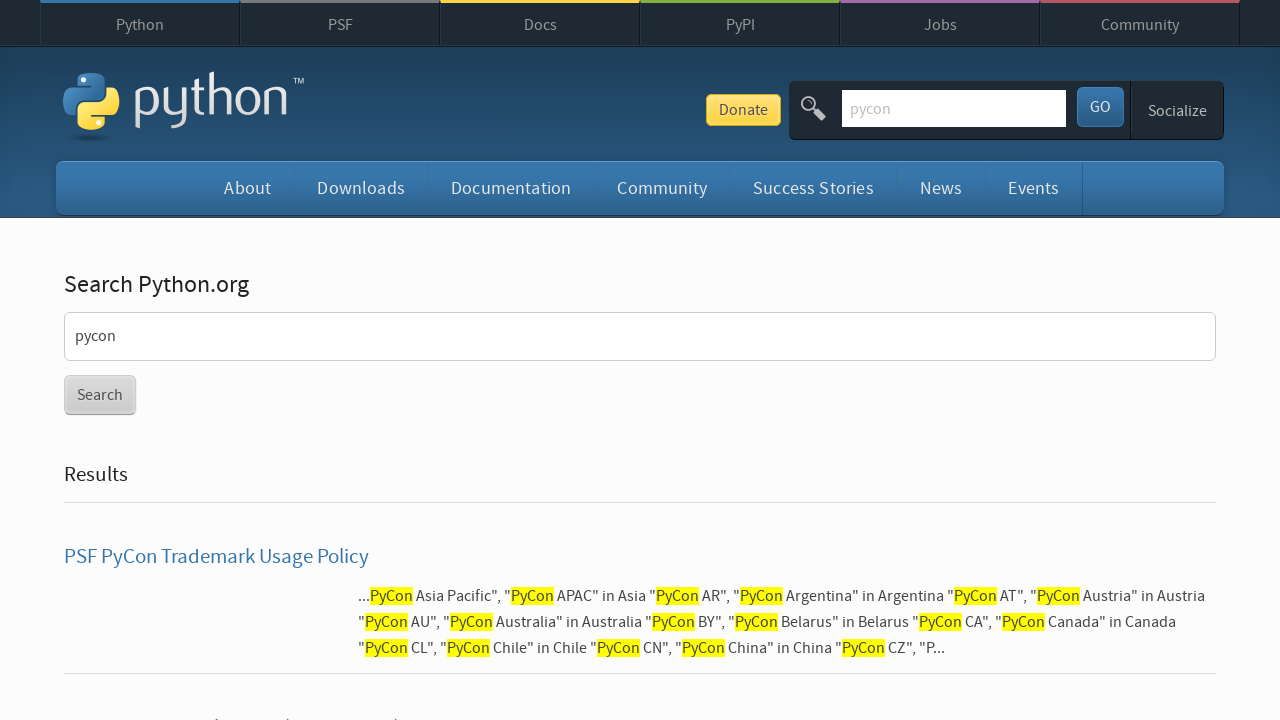